Tests product listing navigation by clicking through laptop and monitor categories and then clicking on a specific monitor product

Starting URL: https://www.demoblaze.com/

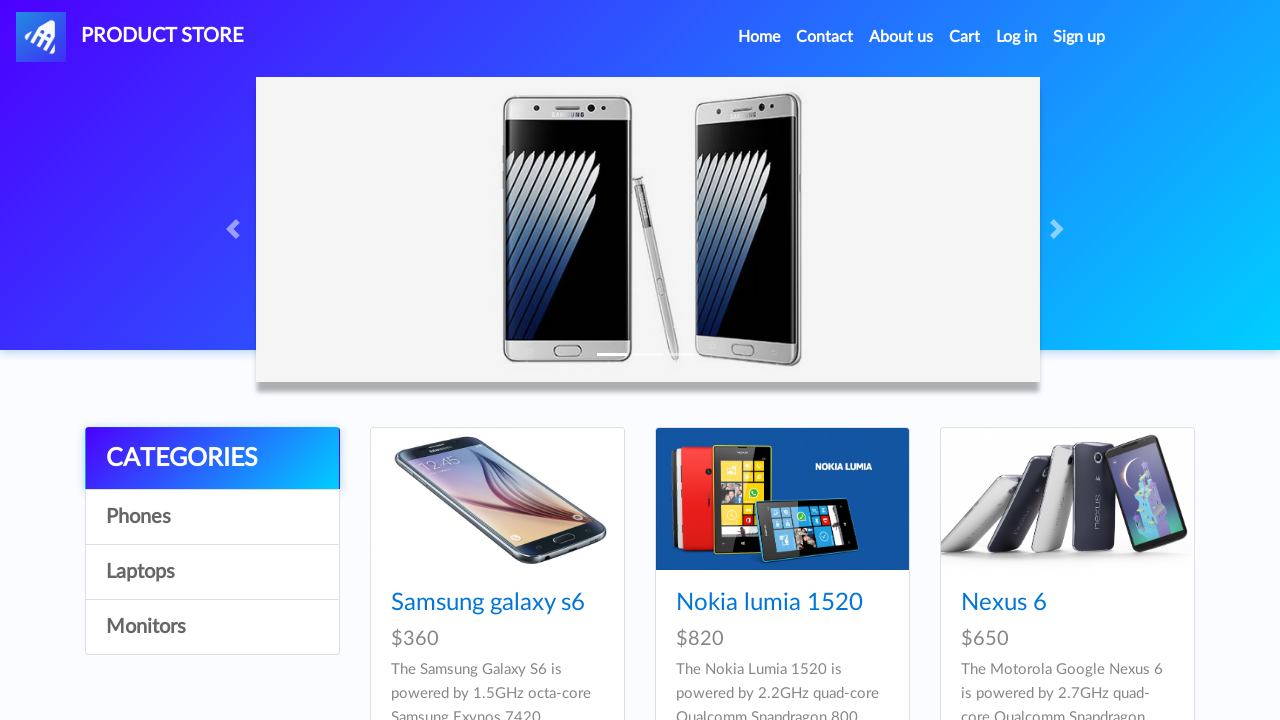

Clicked on Laptops category at (212, 572) on xpath=//div[@class='col-lg-3']/div/a[3]
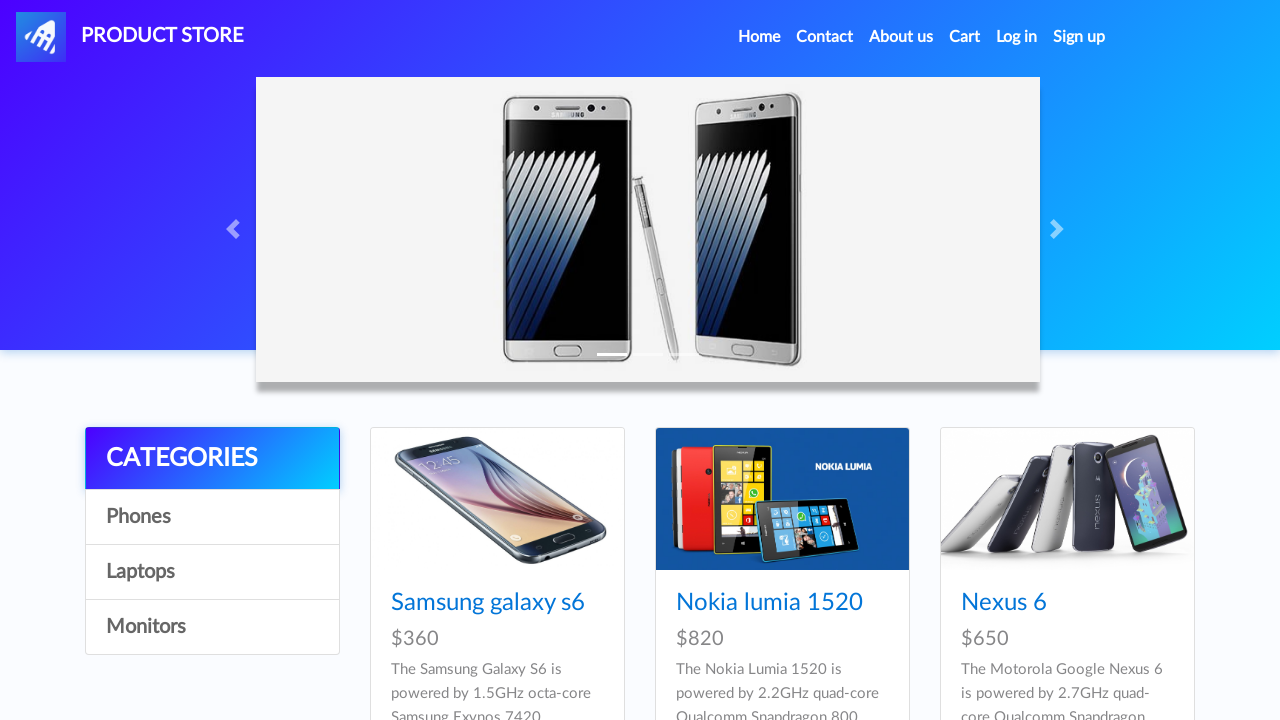

Laptop products loaded
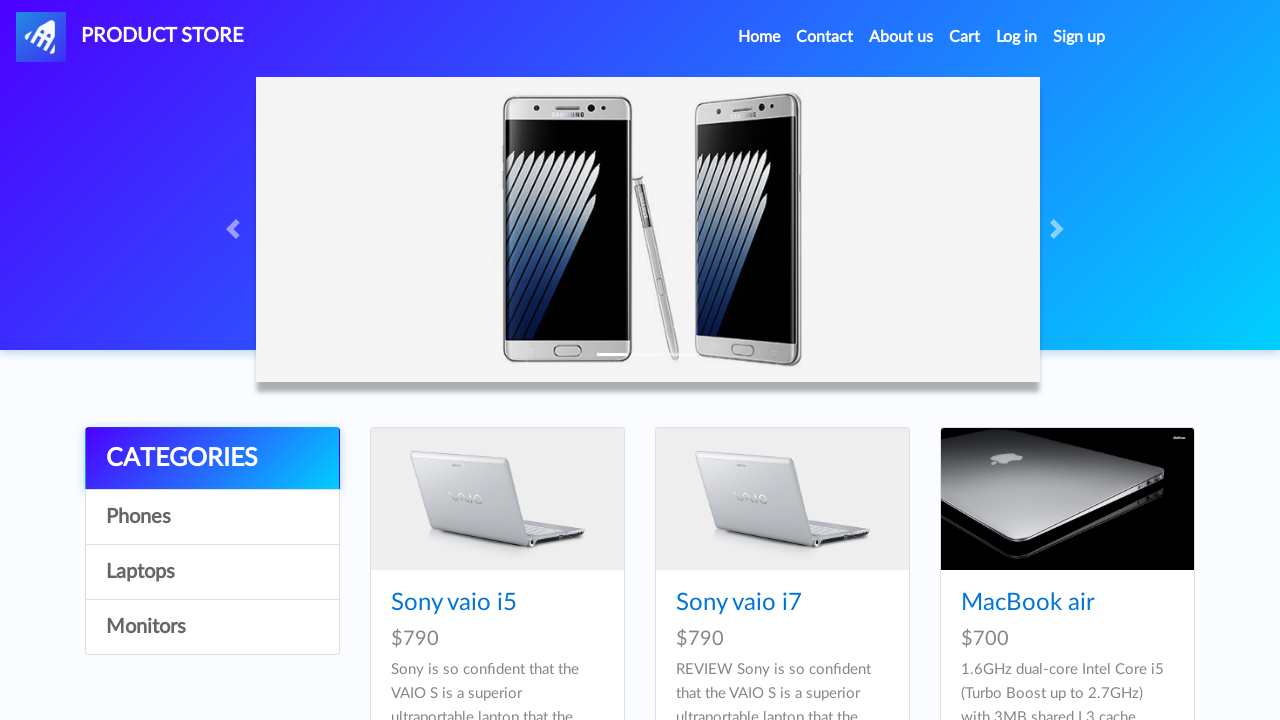

Clicked on Monitors category at (212, 627) on xpath=//div[@class='col-lg-3']/div/a[4]
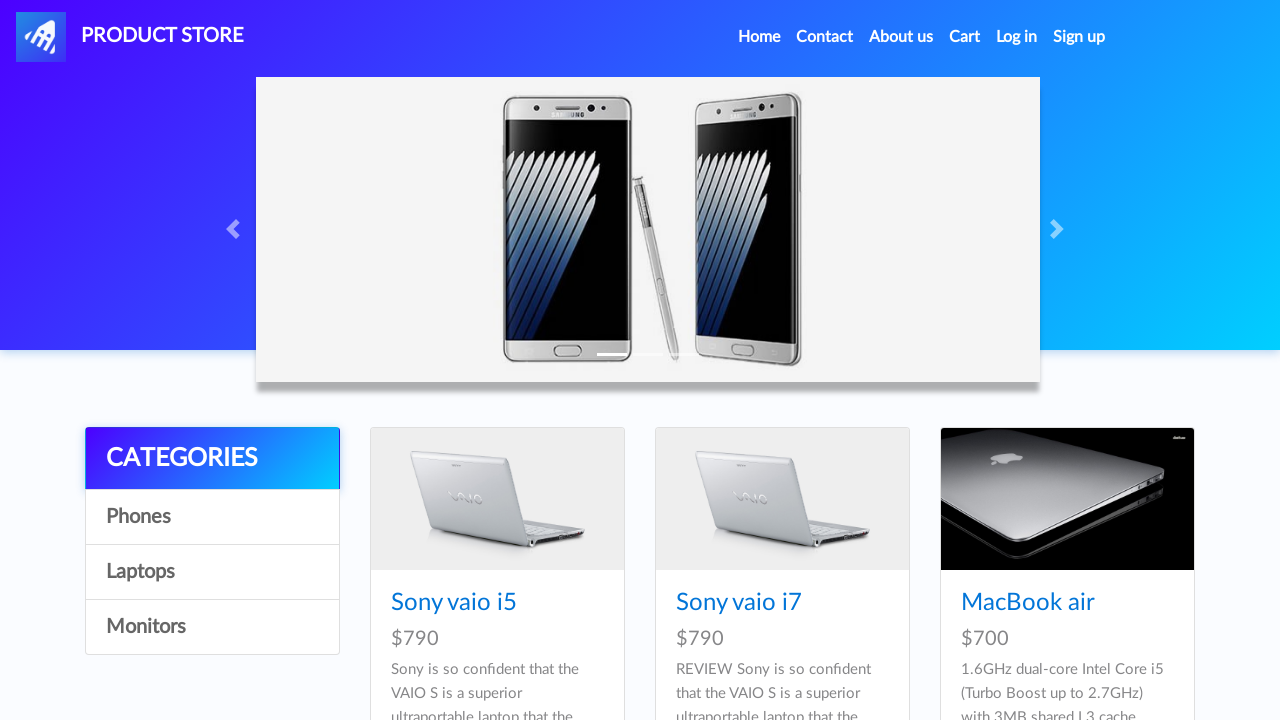

Monitor products loaded
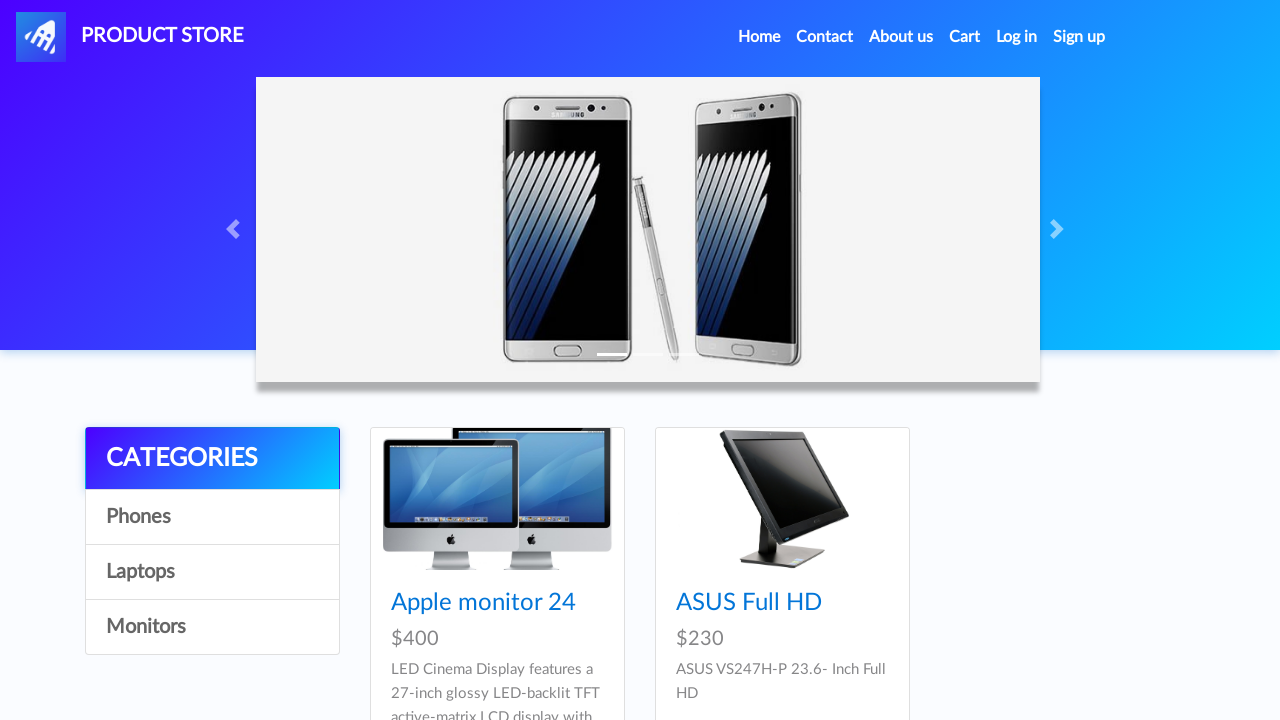

Clicked on ASUS Full HD monitor product at (749, 603) on xpath=//div[@id='tbodyid']/div[2]/div/div/h4/a
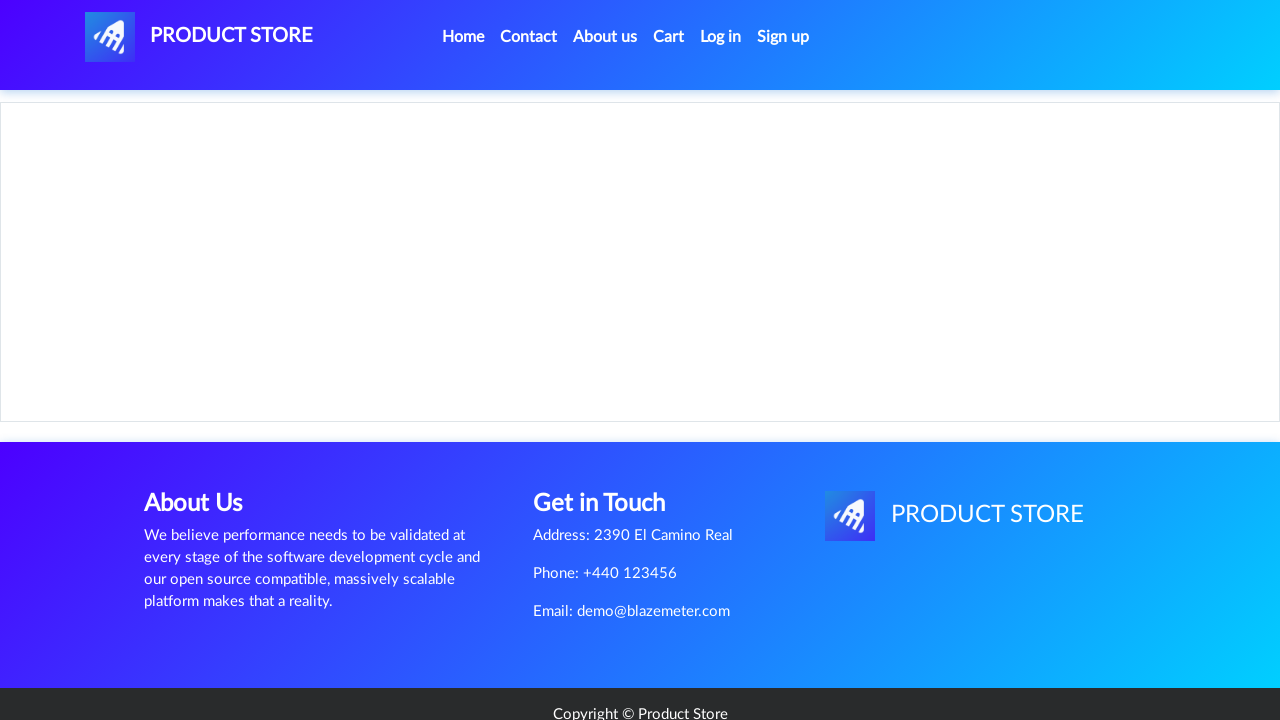

Product details page loaded
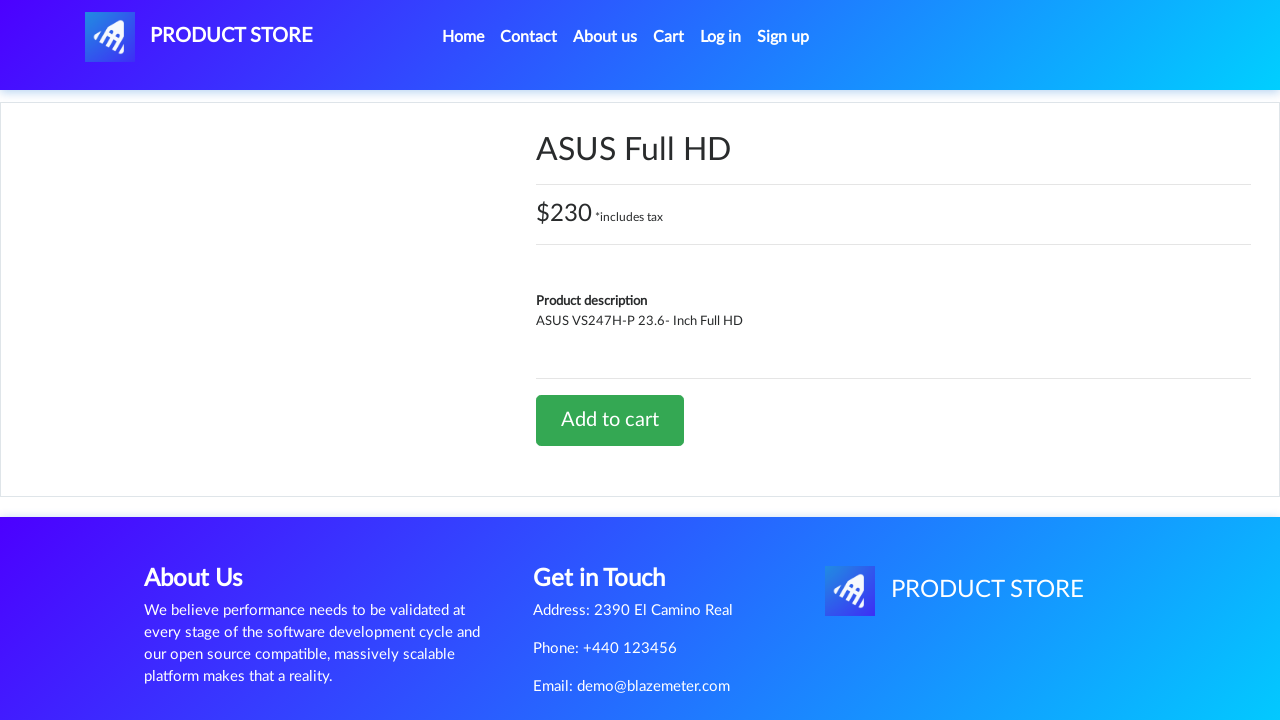

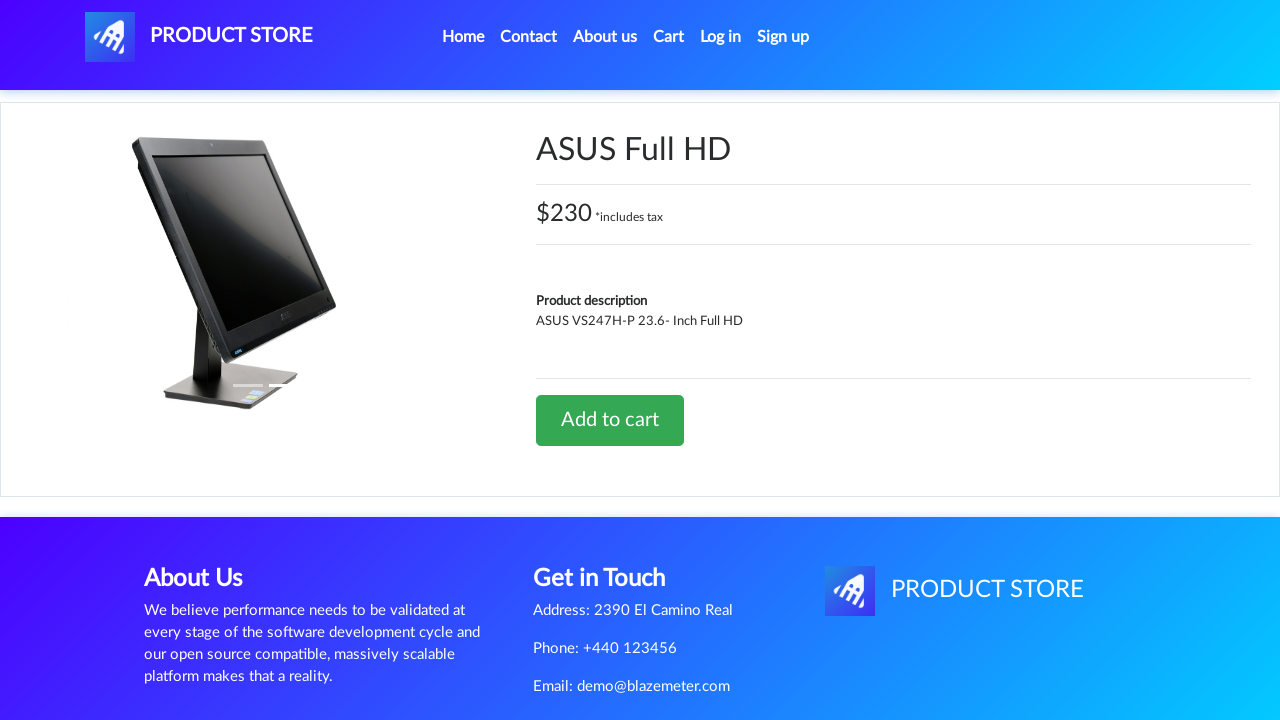